Navigates to Tata CLiQ website and verifies that the page loads successfully by checking page title, URL, and domain information

Starting URL: https://tatacliq.com

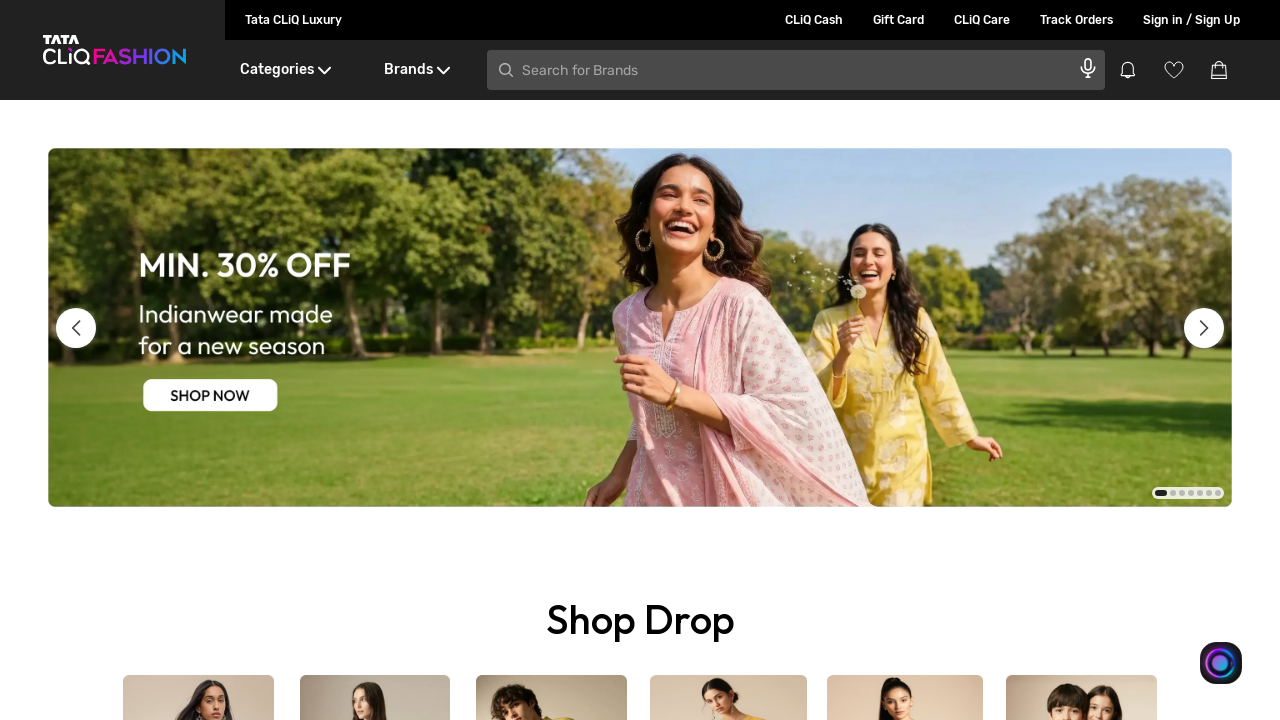

Waited for page to reach networkidle load state
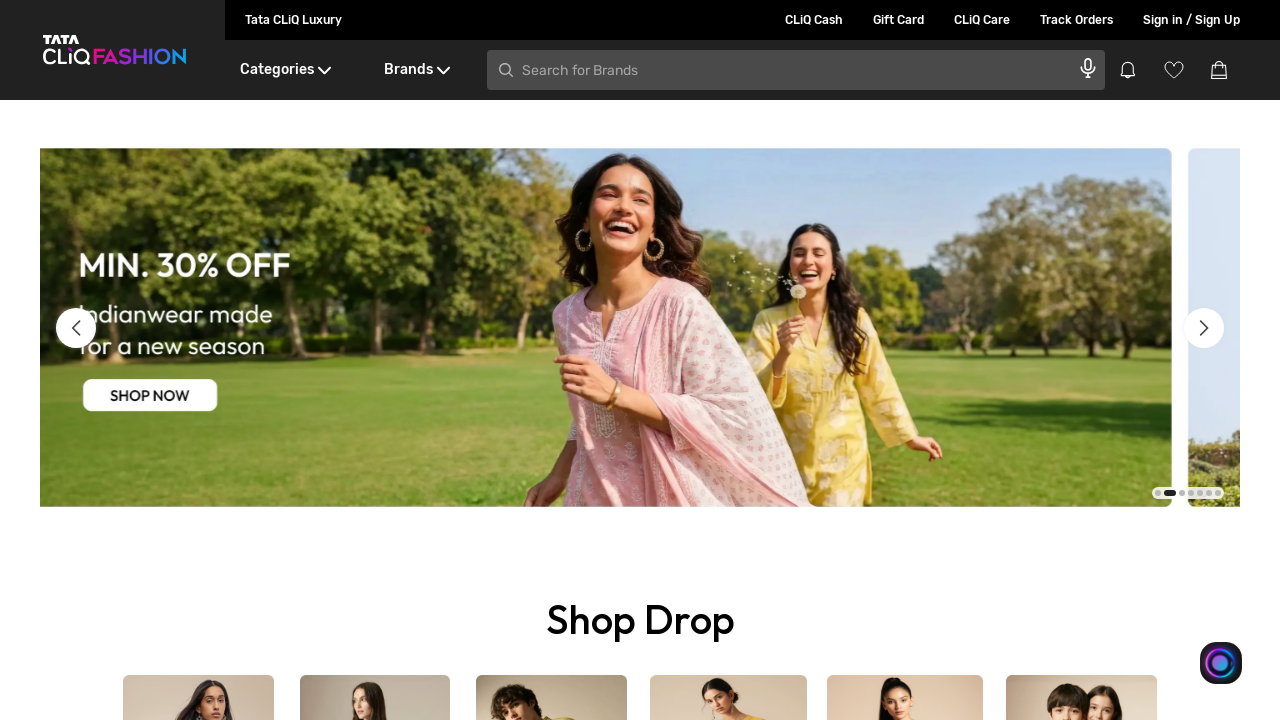

Verified page title is present and not empty
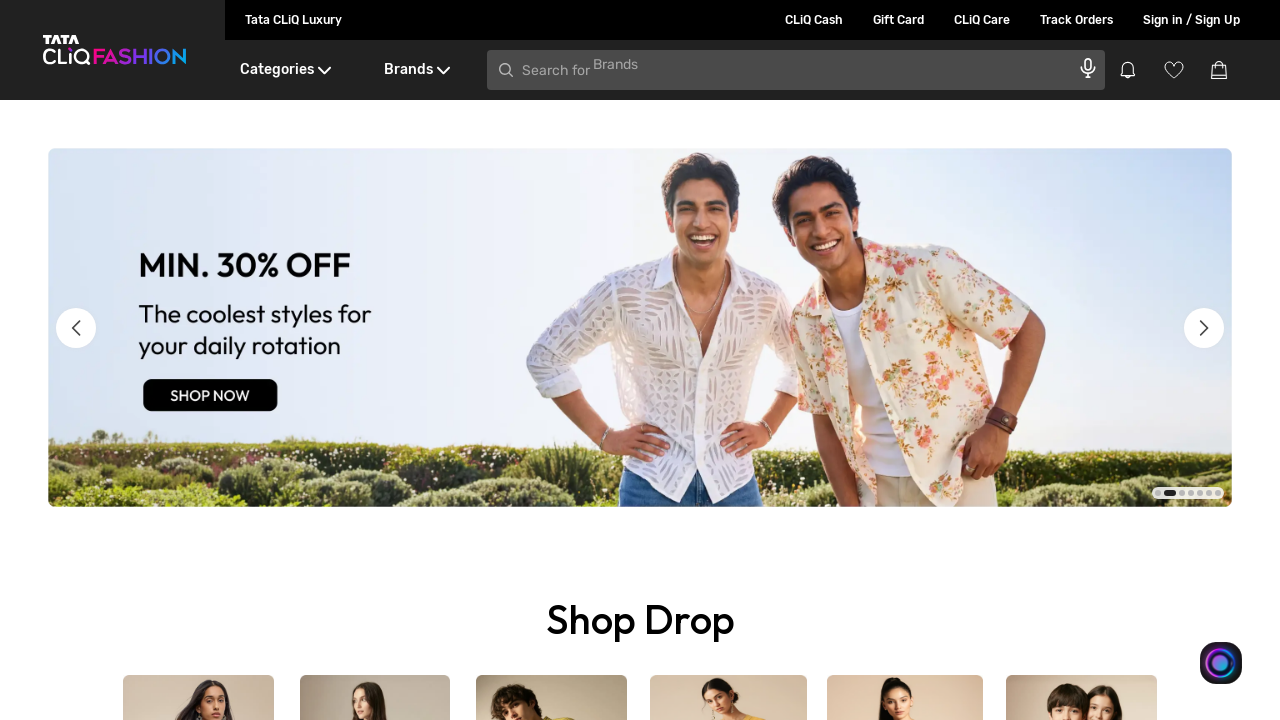

Retrieved page title: Online Fashion & Lifestyle Shopping for Women, Men & Kids in India - Tata CLiQ
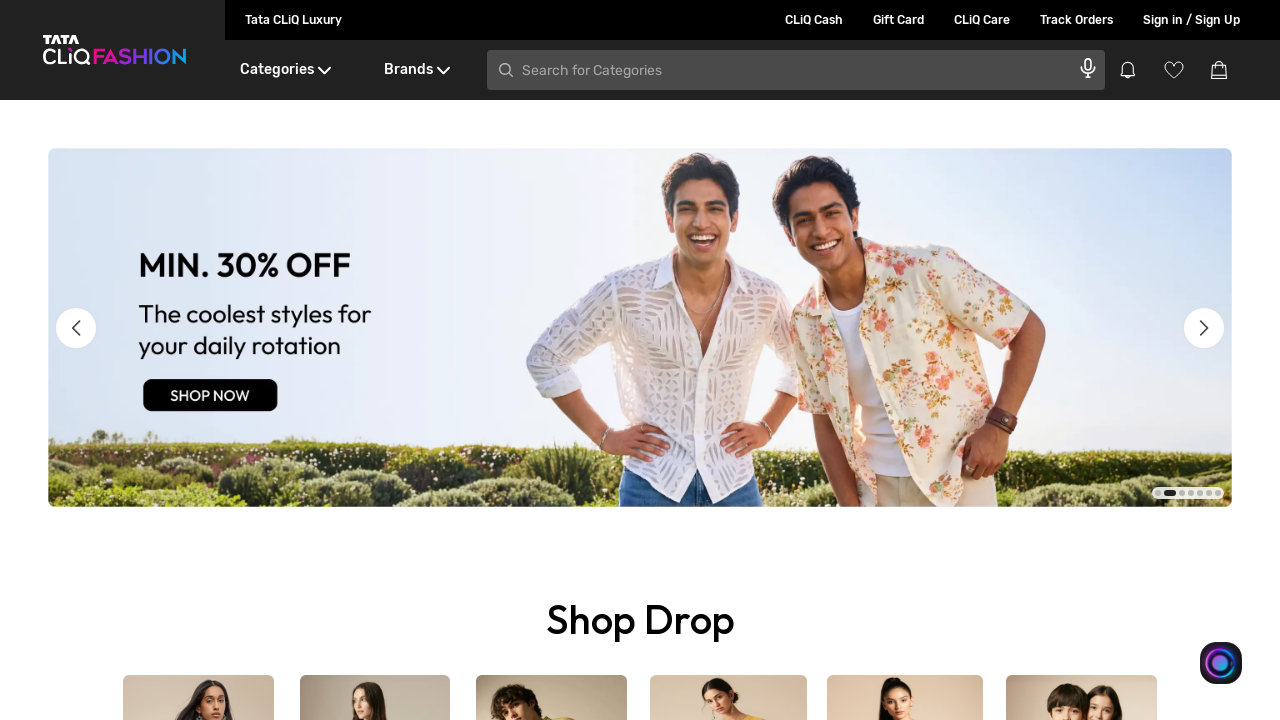

Retrieved page URL: https://www.tatacliq.com/
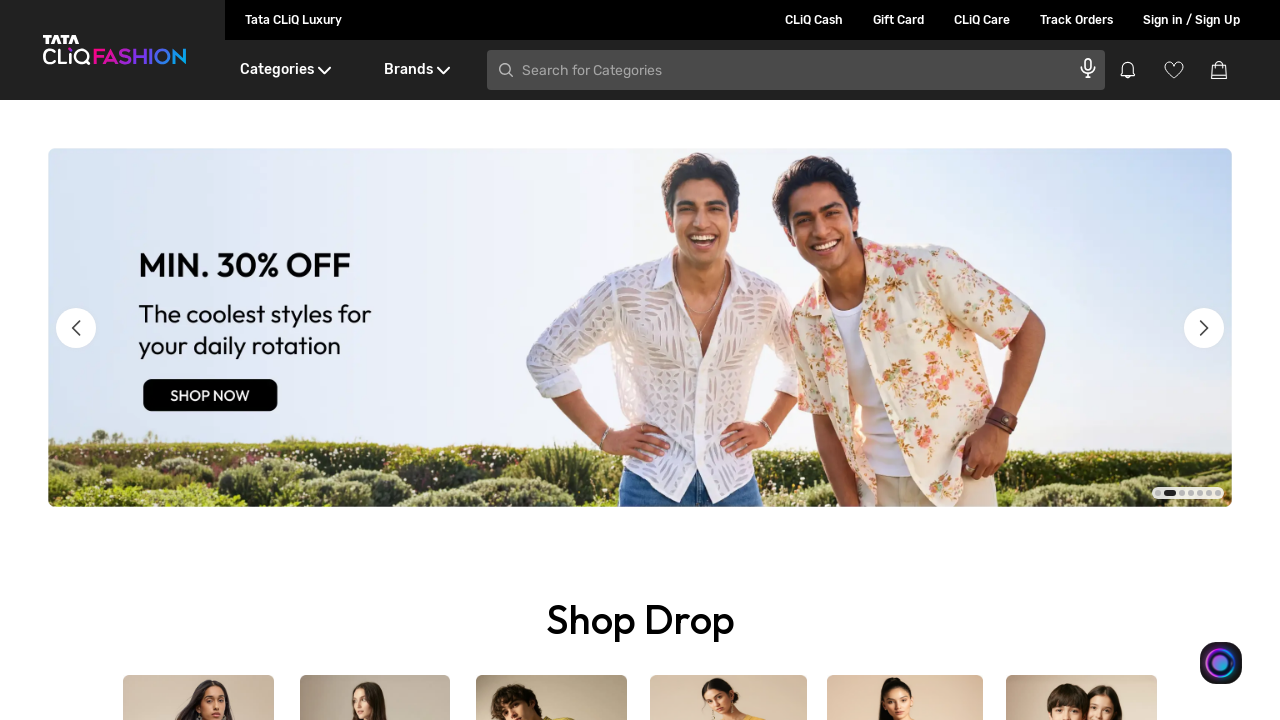

Retrieved page domain: www.tatacliq.com
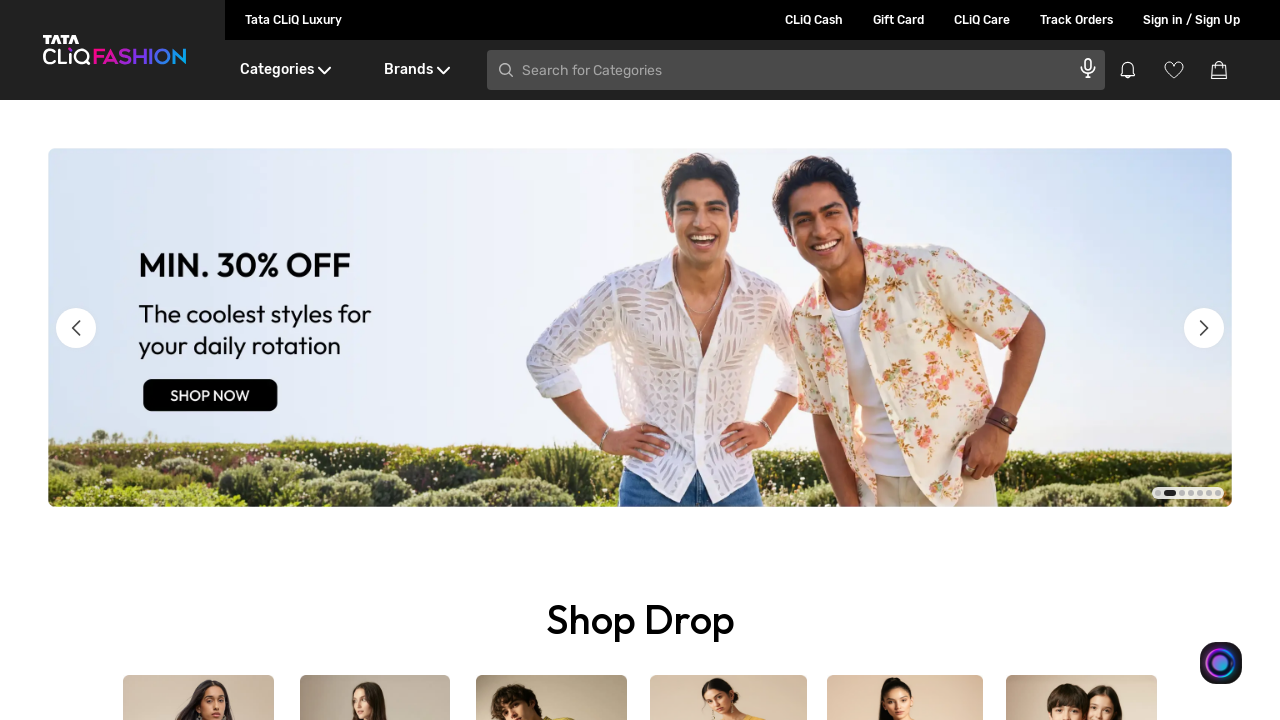

Asserted that page title is not empty
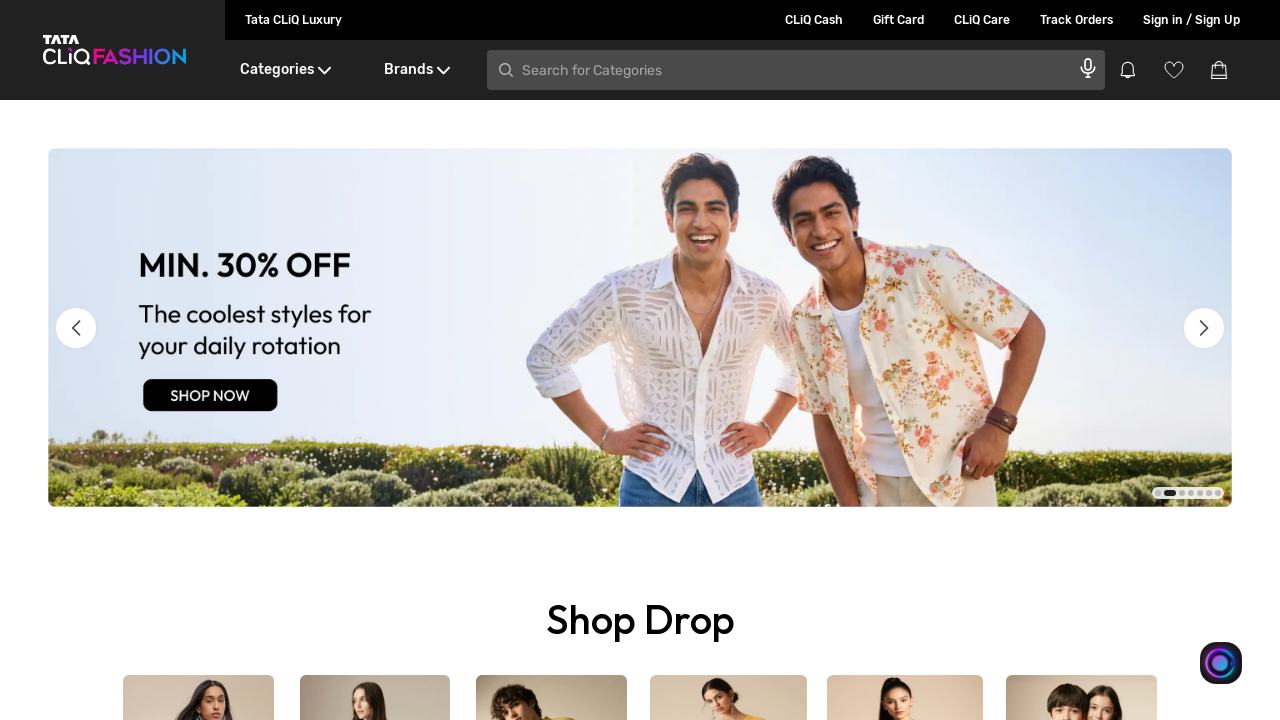

Asserted that page URL is not empty
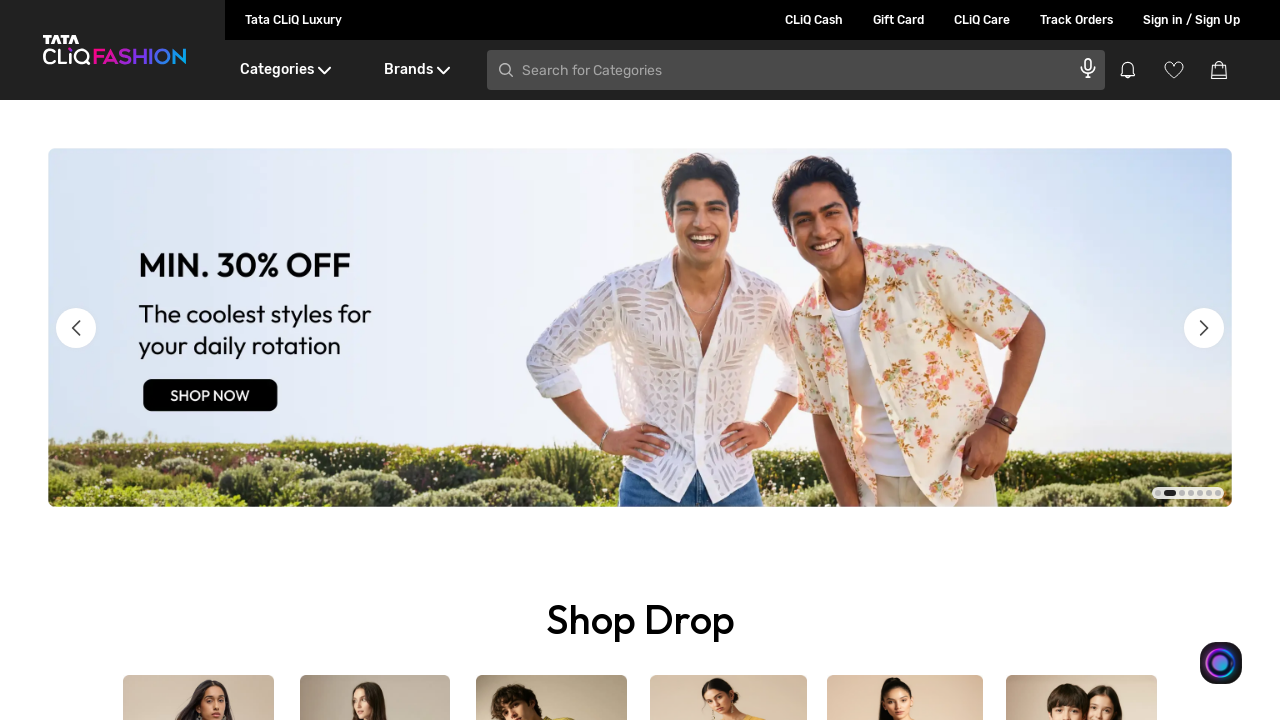

Asserted that page domain is not empty
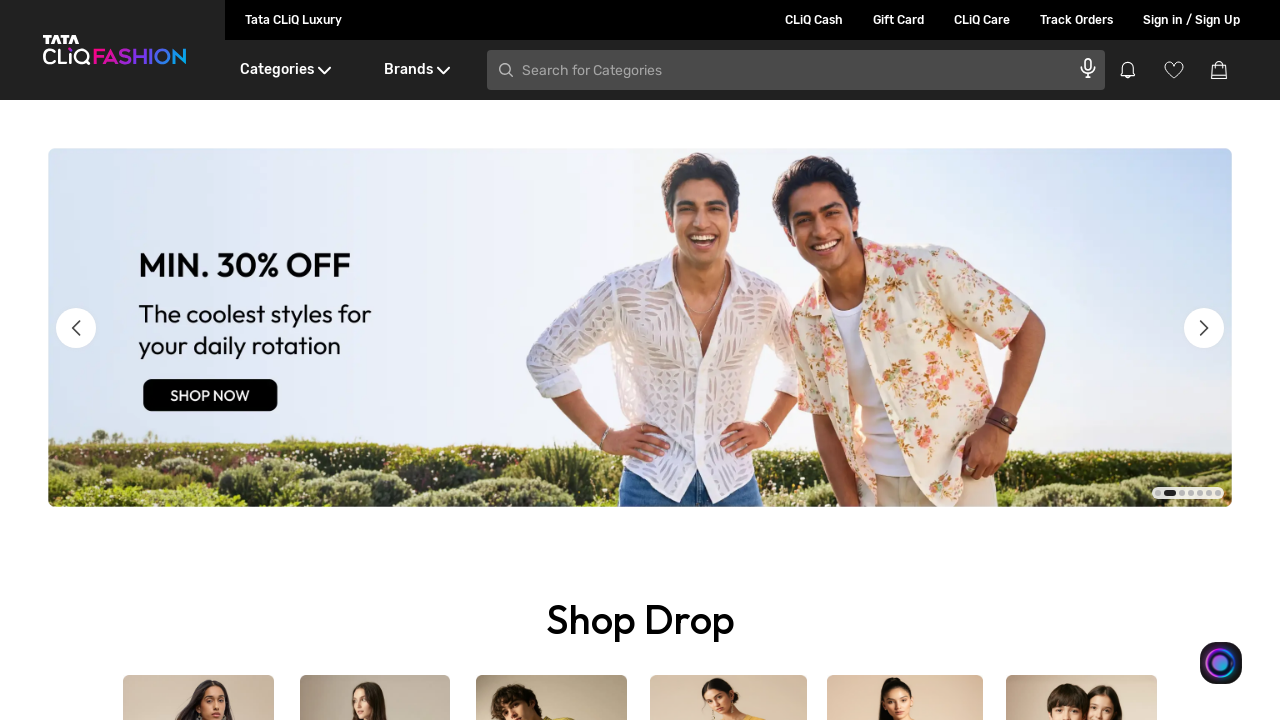

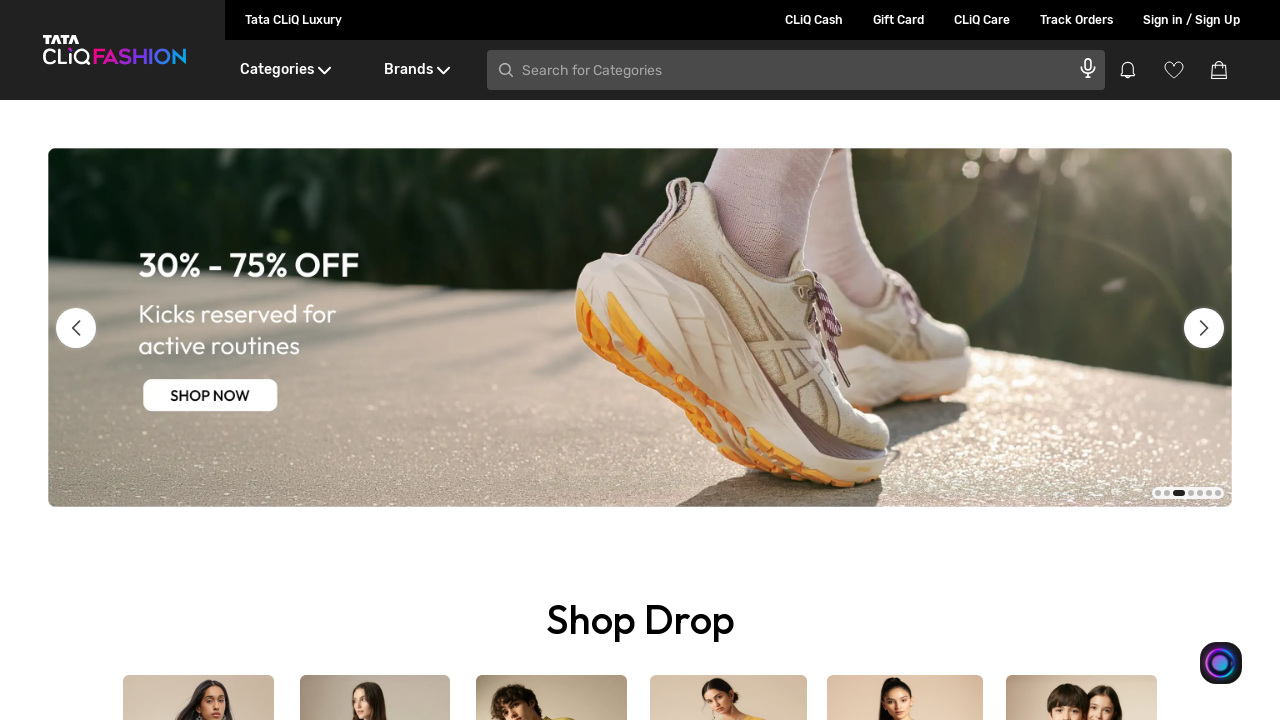